Tests browser tab switching functionality by clicking a button that opens a new tab and then switching to the new tab to verify its content

Starting URL: https://demoqa.com/browser-windows

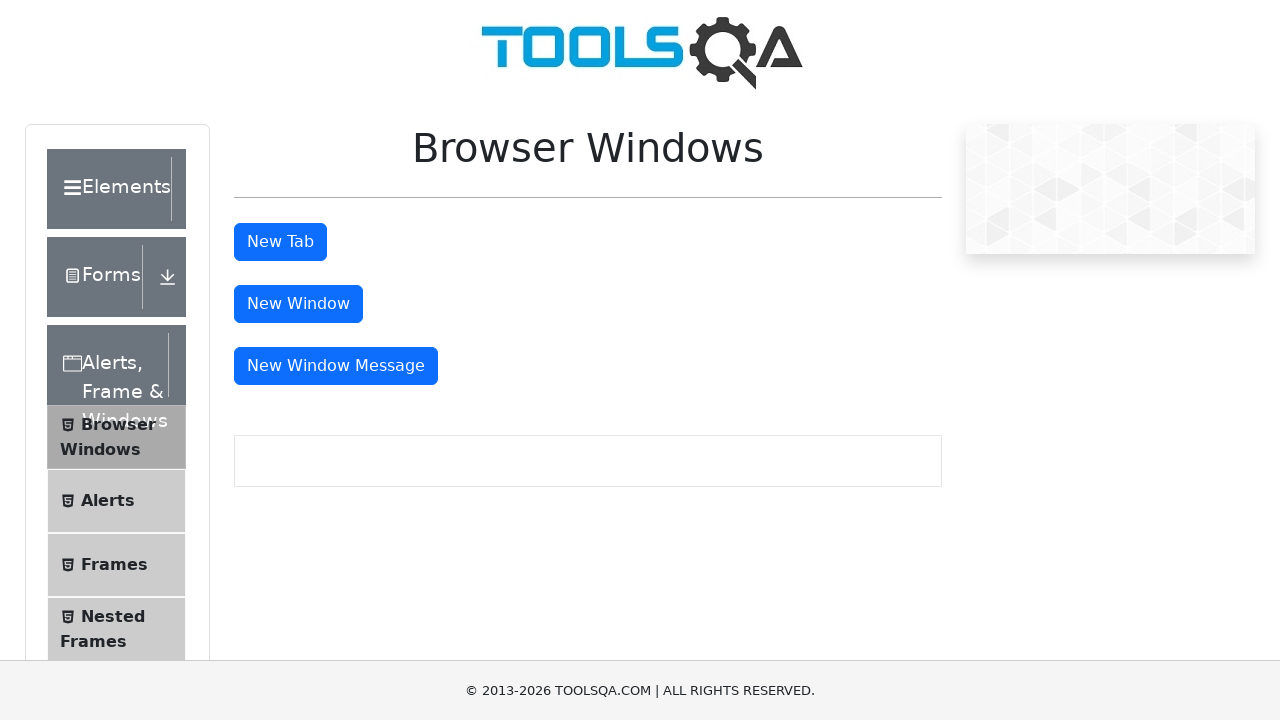

Clicked button to open new tab at (280, 242) on button[id*='tabButton']
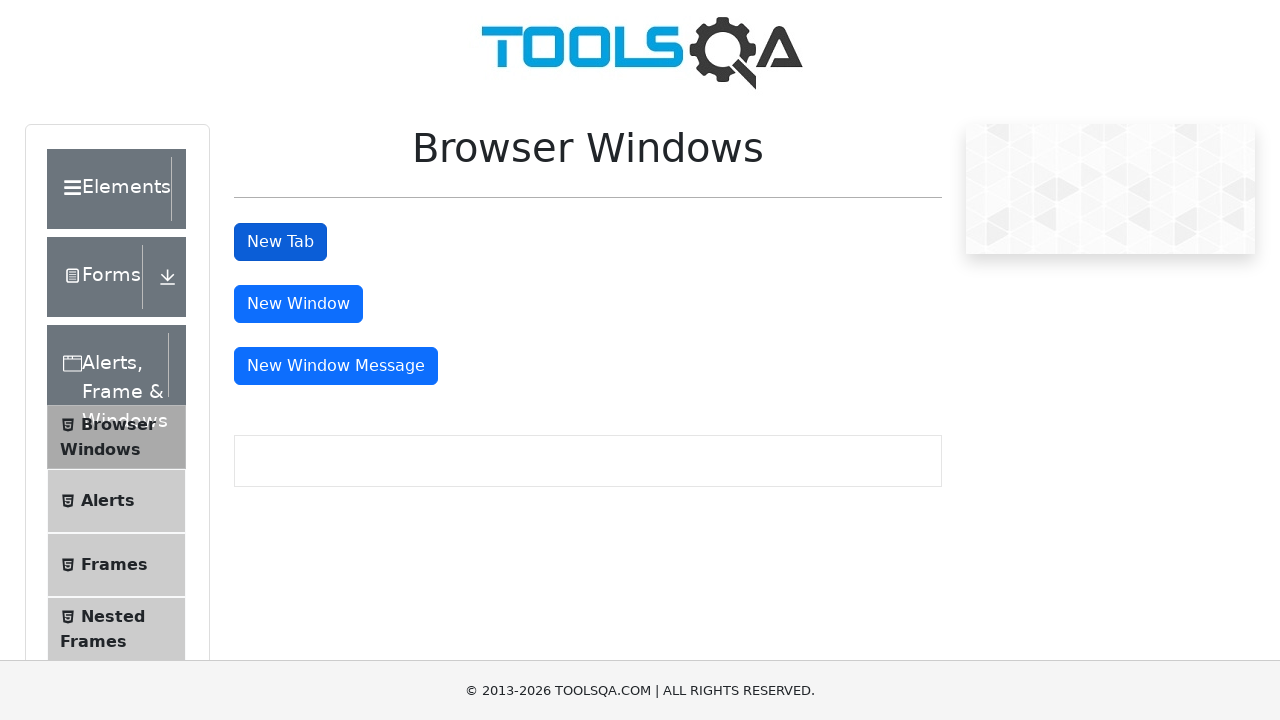

New tab opened and captured
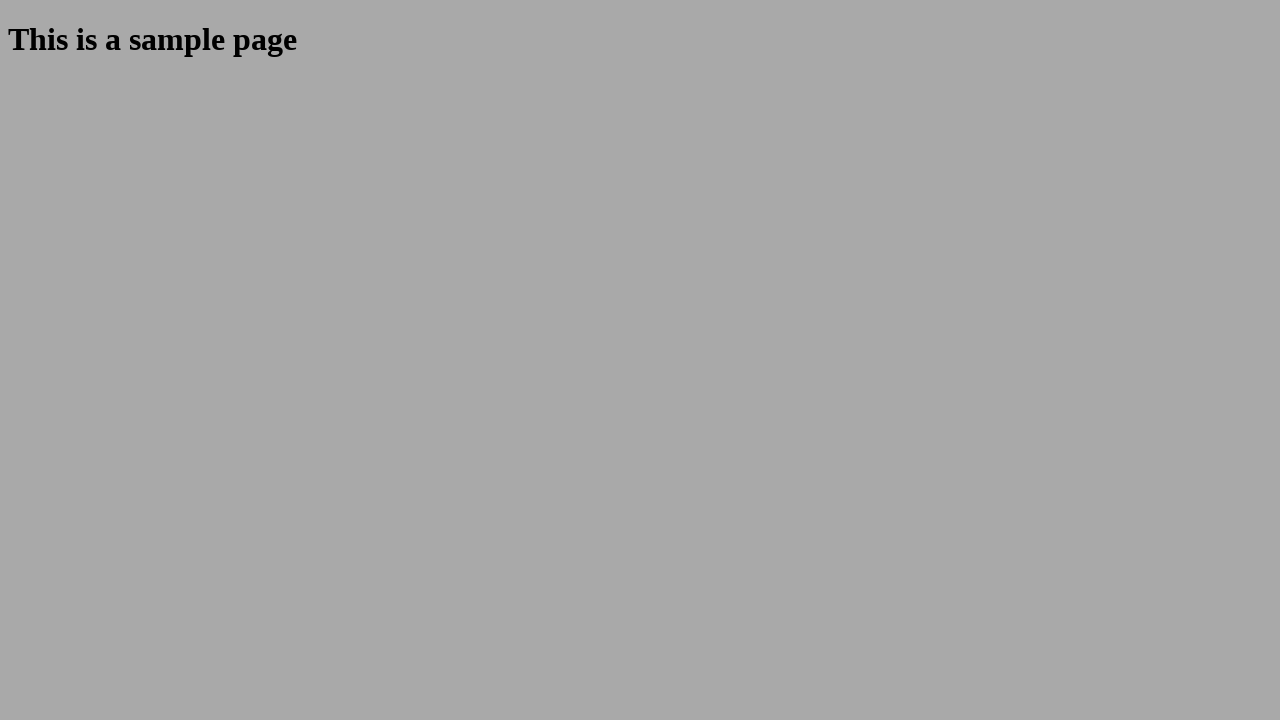

New tab page loaded completely
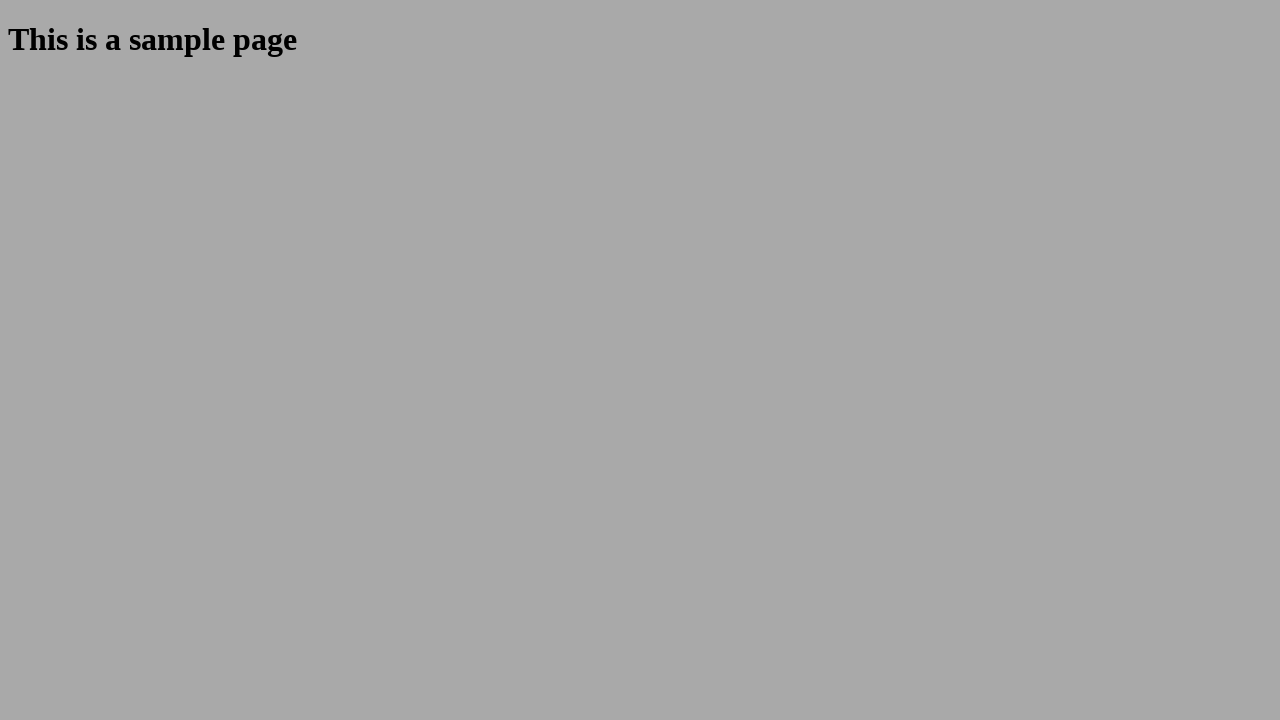

Retrieved heading text from new tab: This is a sample page
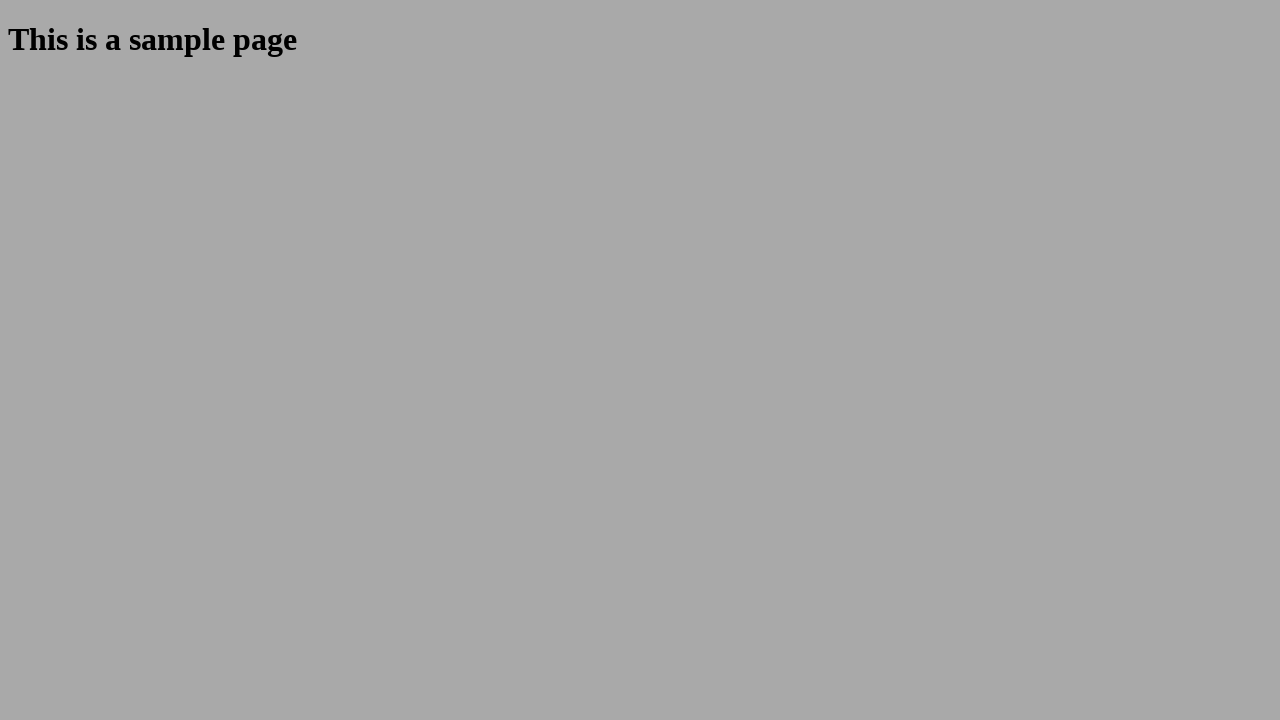

Printed heading text: This is a sample page
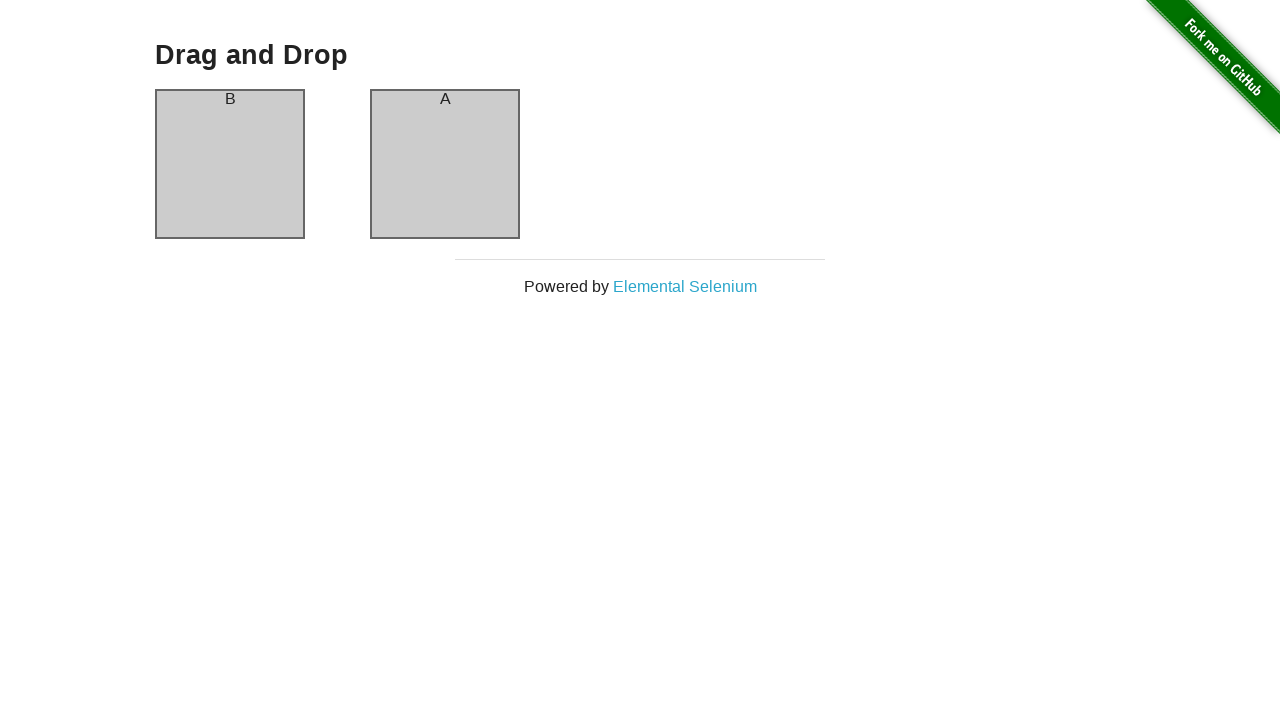

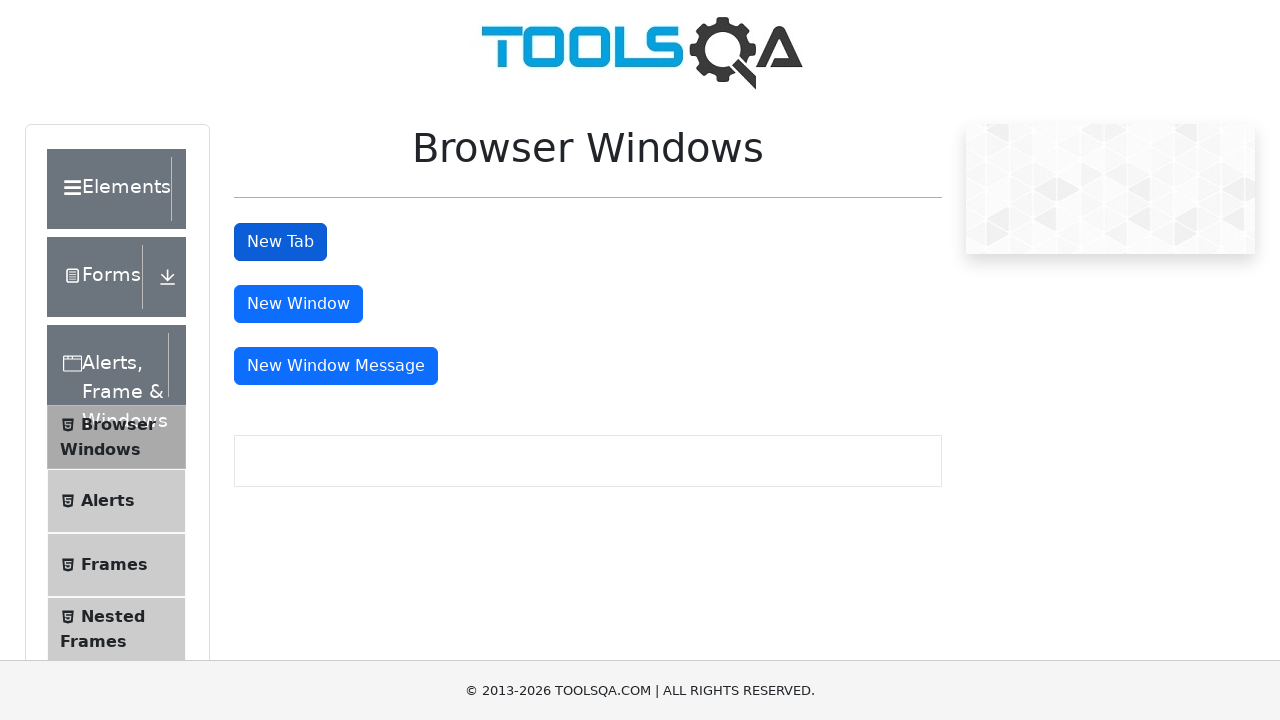